Navigates to GitHub homepage and verifies the page loads successfully by checking the page title

Starting URL: https://github.com

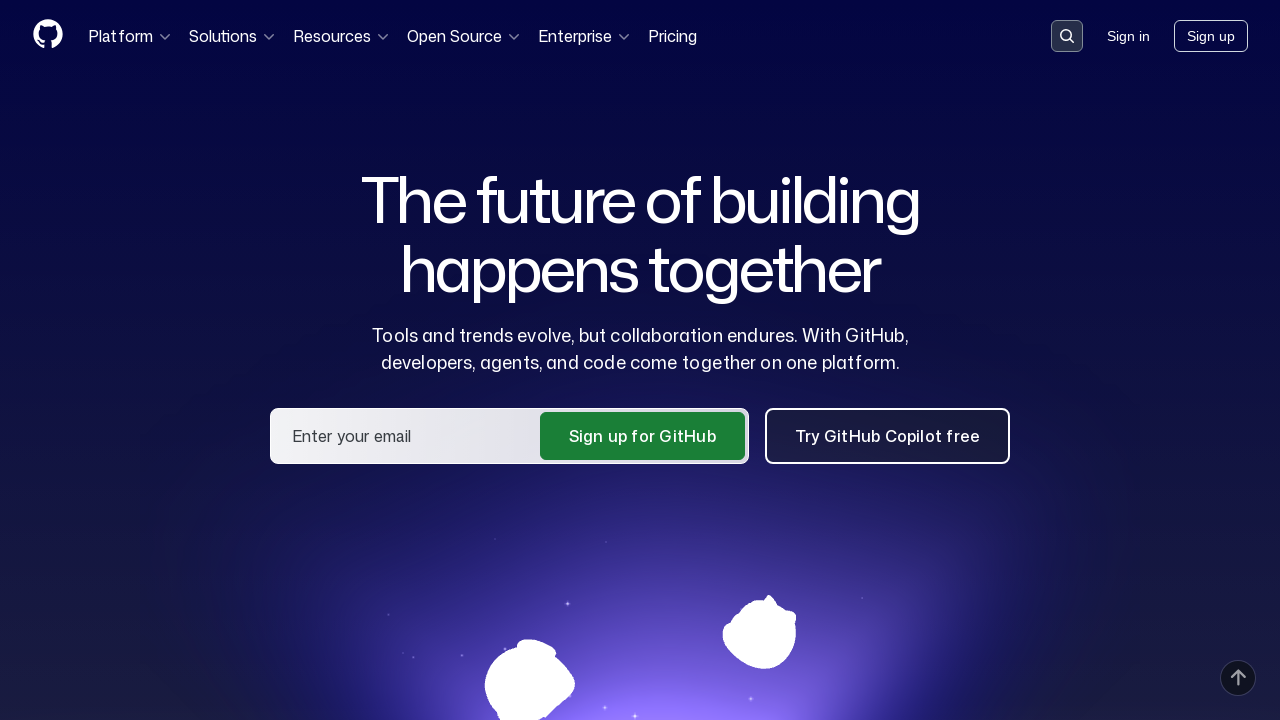

Navigated to GitHub homepage
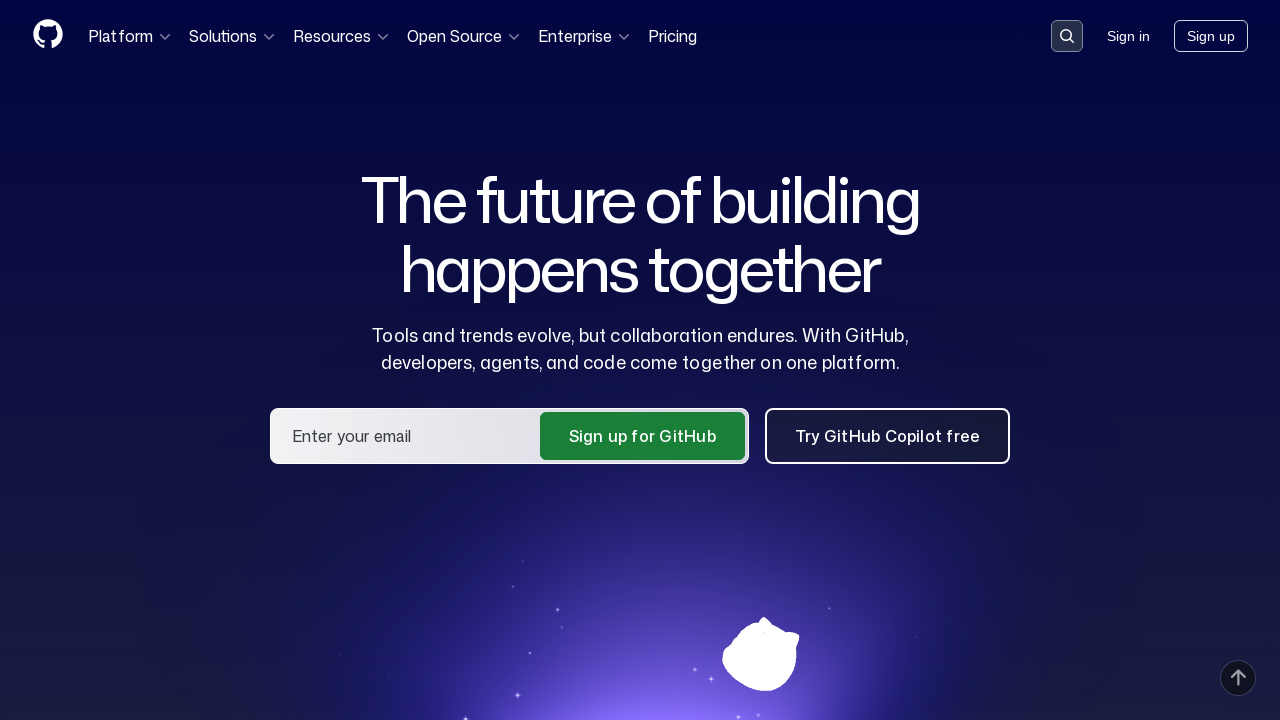

GitHub homepage loaded successfully
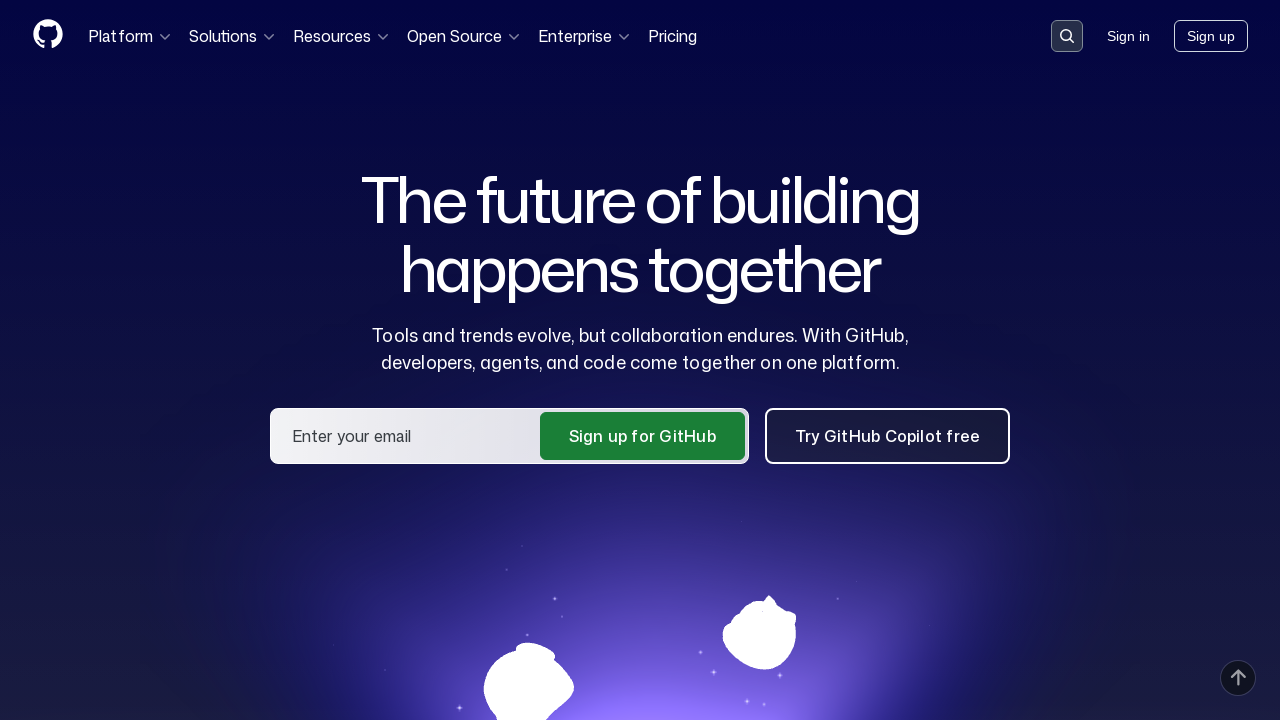

Verified page title contains 'GitHub'
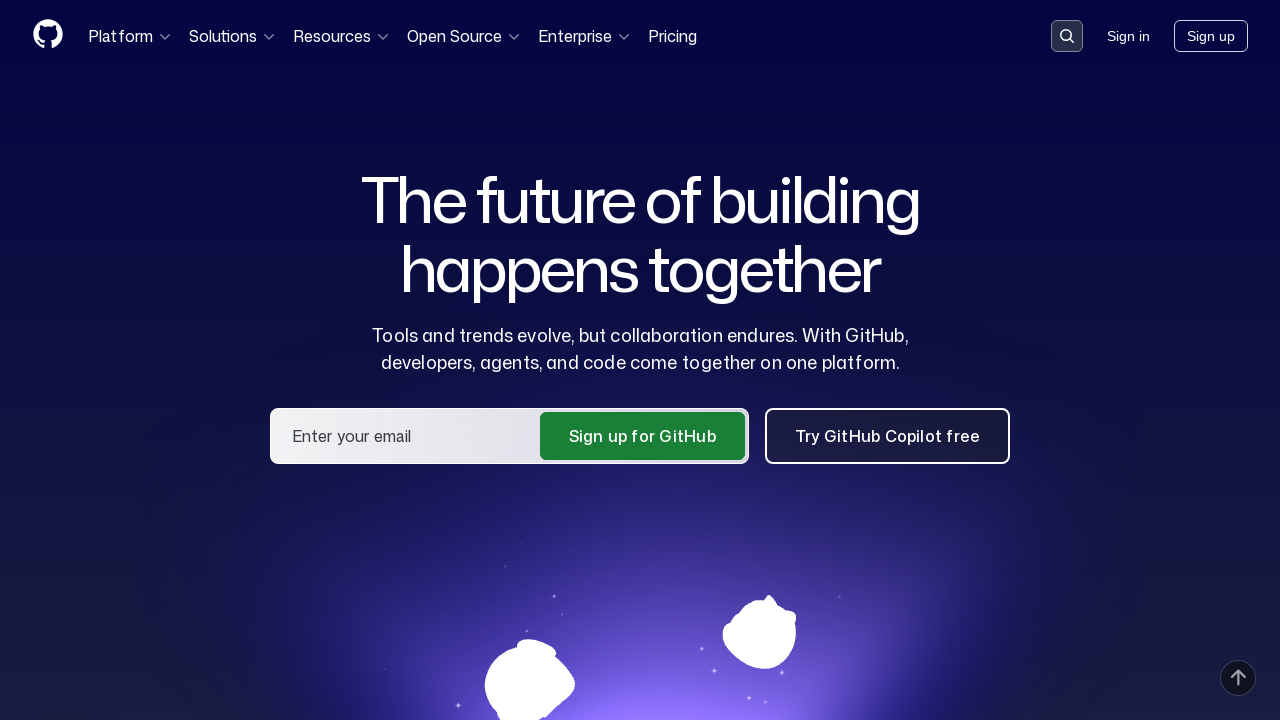

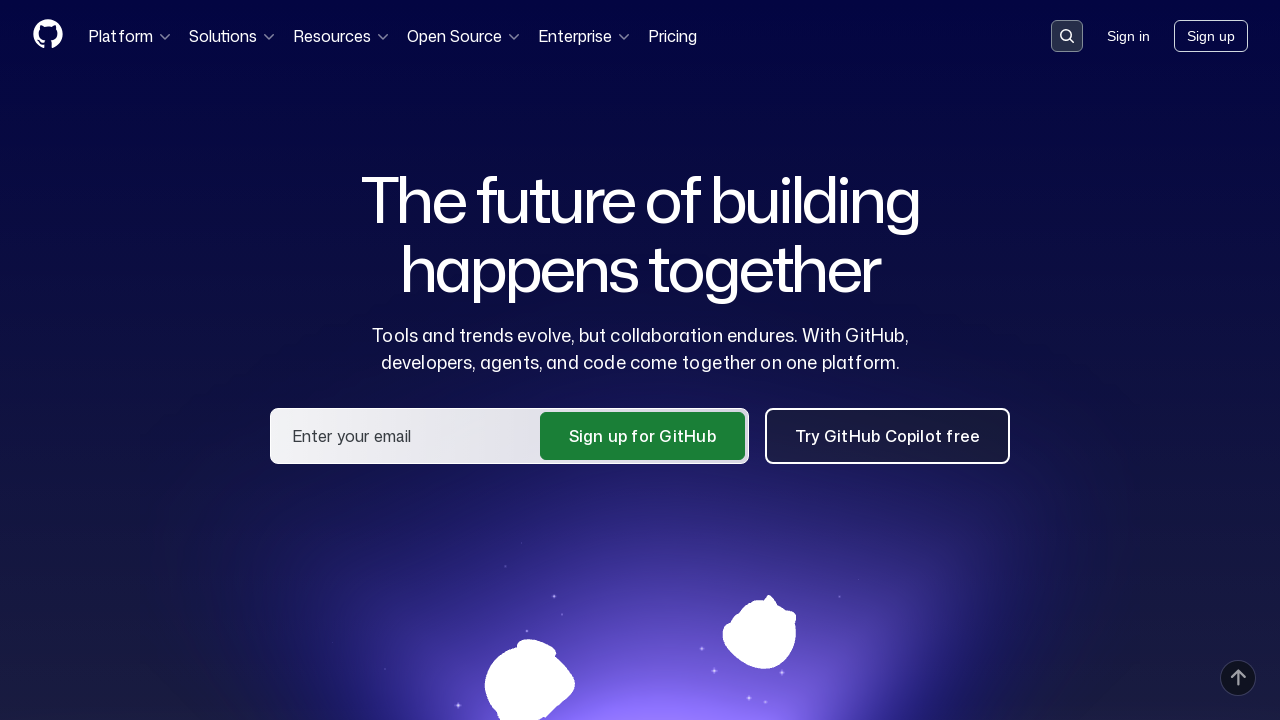